Tests iframe interaction by verifying header text, switching to iframe to edit text content, then switching back to verify link visibility

Starting URL: https://the-internet.herokuapp.com/iframe

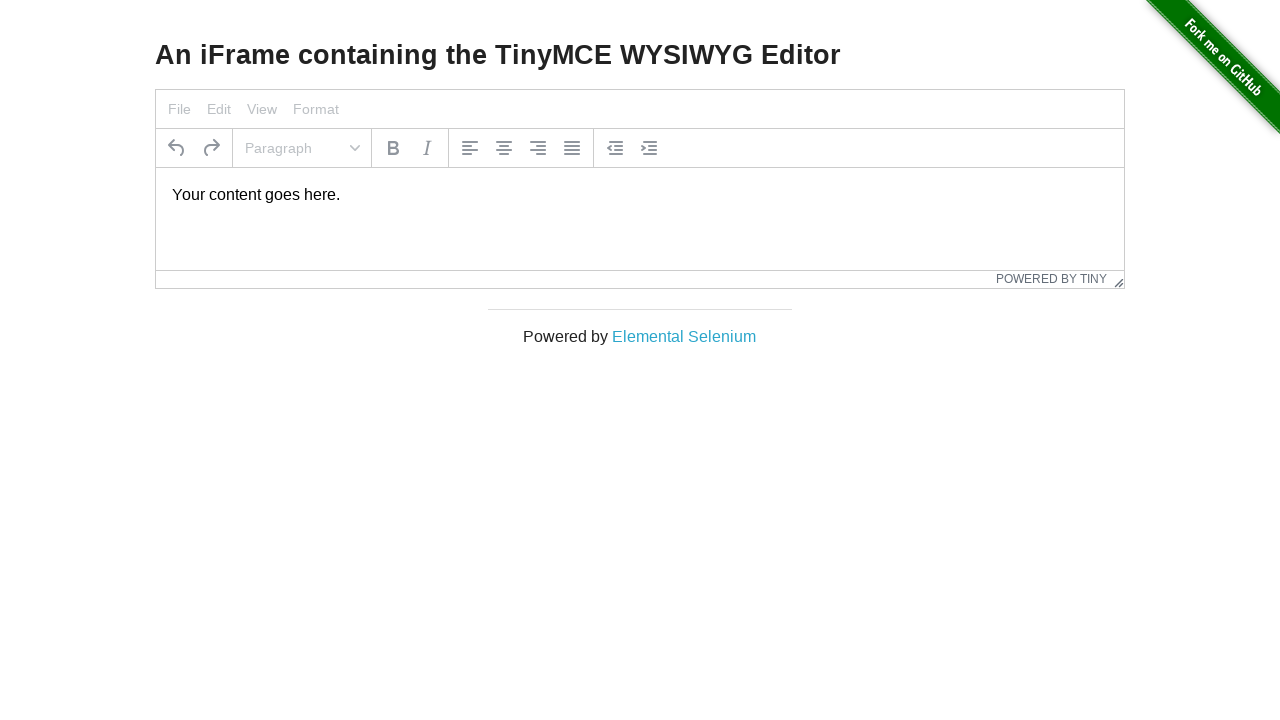

Verified header element is visible
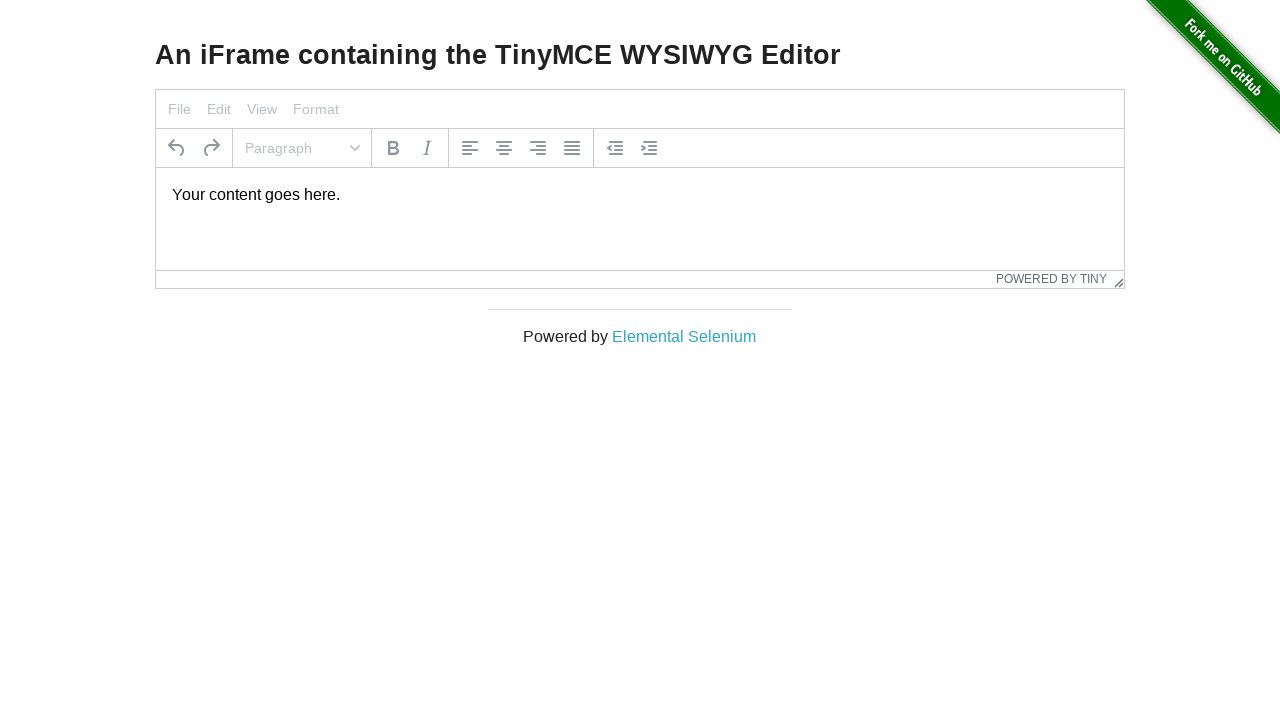

Retrieved header text content
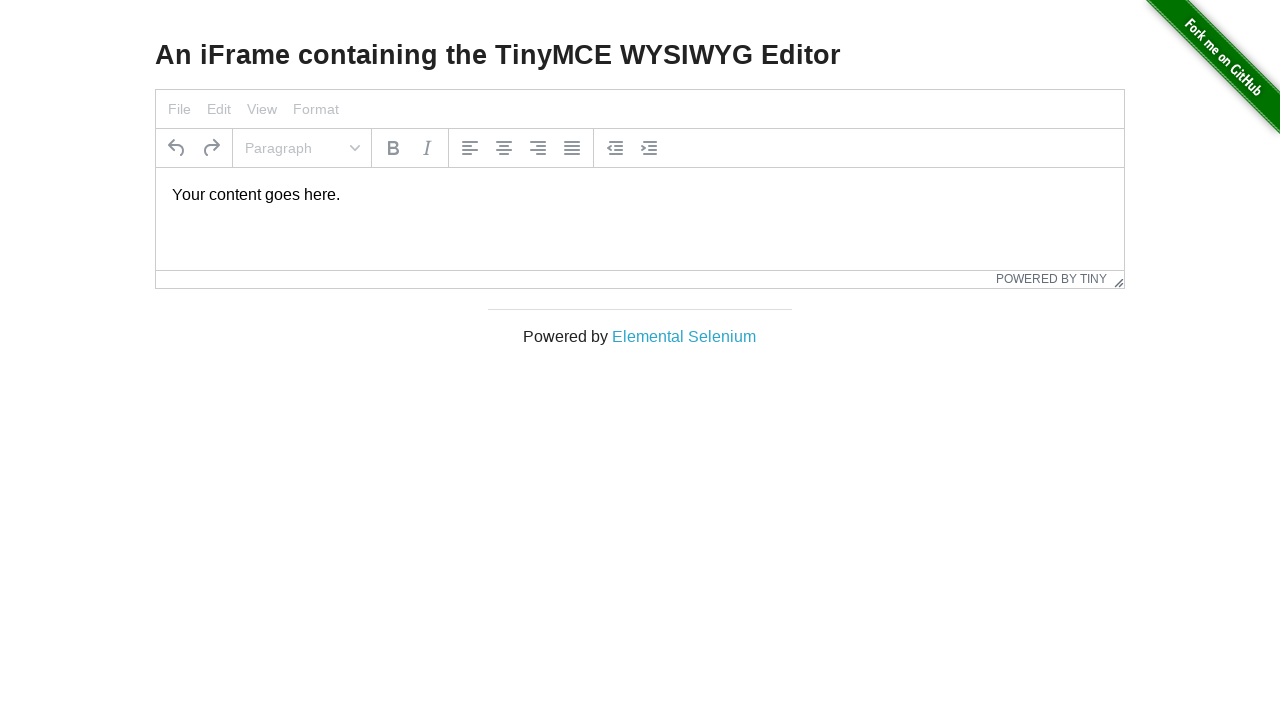

Located iframe element with id 'mce_0_ifr'
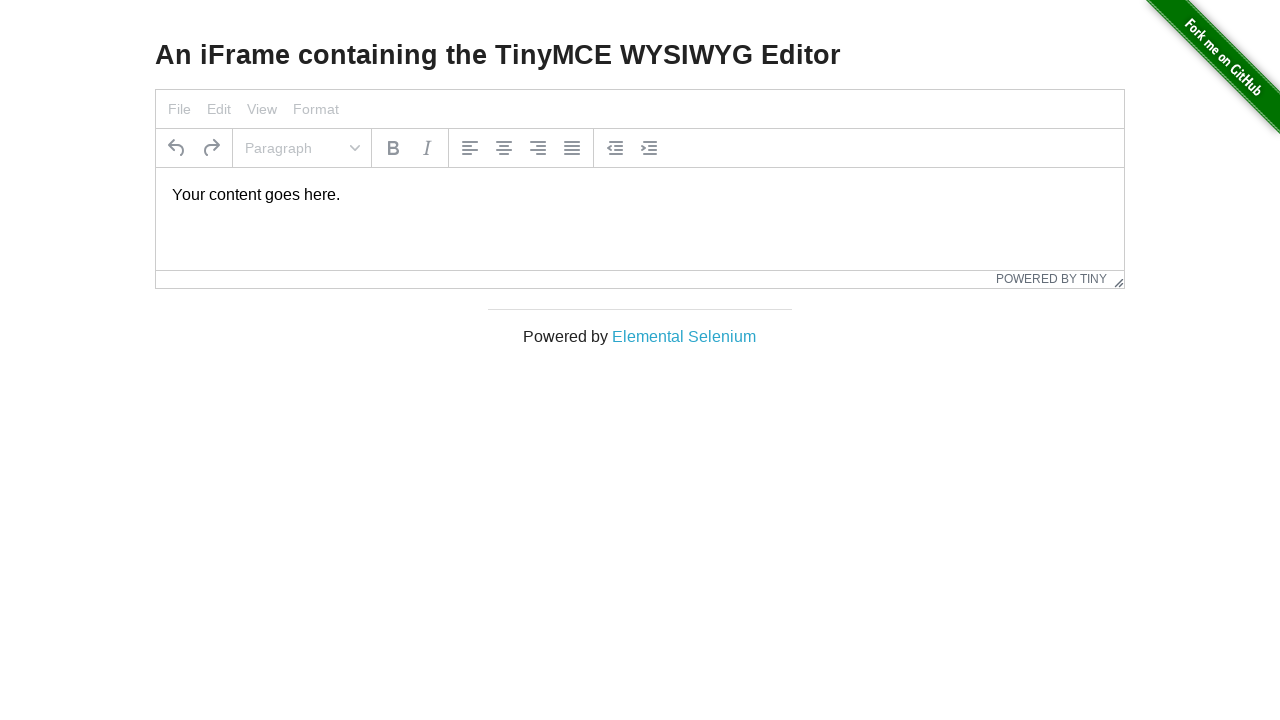

Located text box element inside iframe
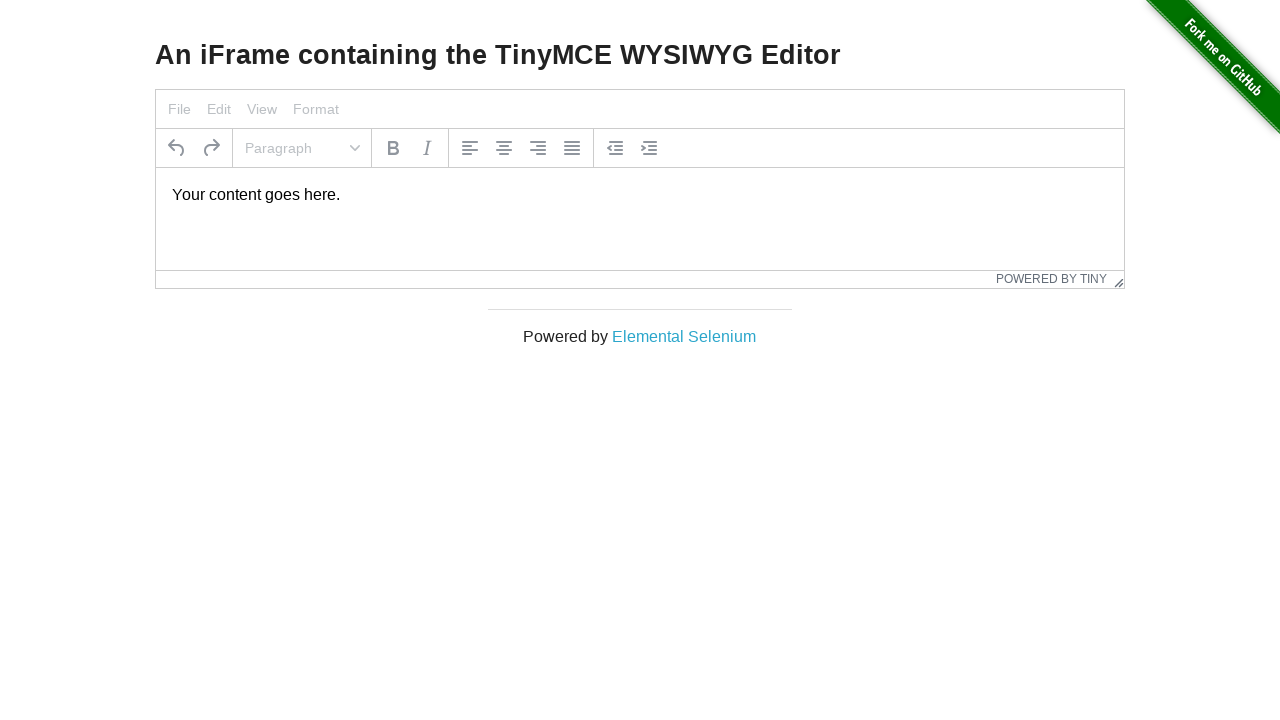

Clicked on text box inside iframe at (640, 195) on #mce_0_ifr >> internal:control=enter-frame >> body#tinymce
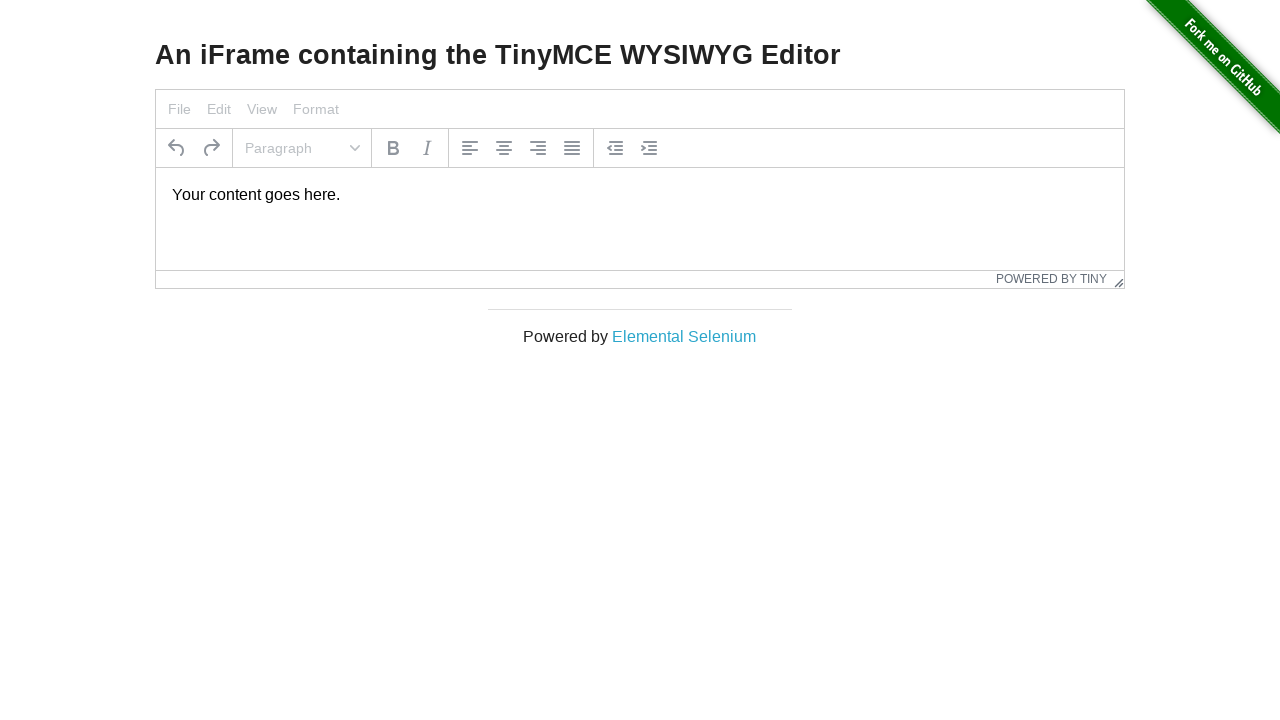

Selected all text in iframe text box on #mce_0_ifr >> internal:control=enter-frame >> body#tinymce
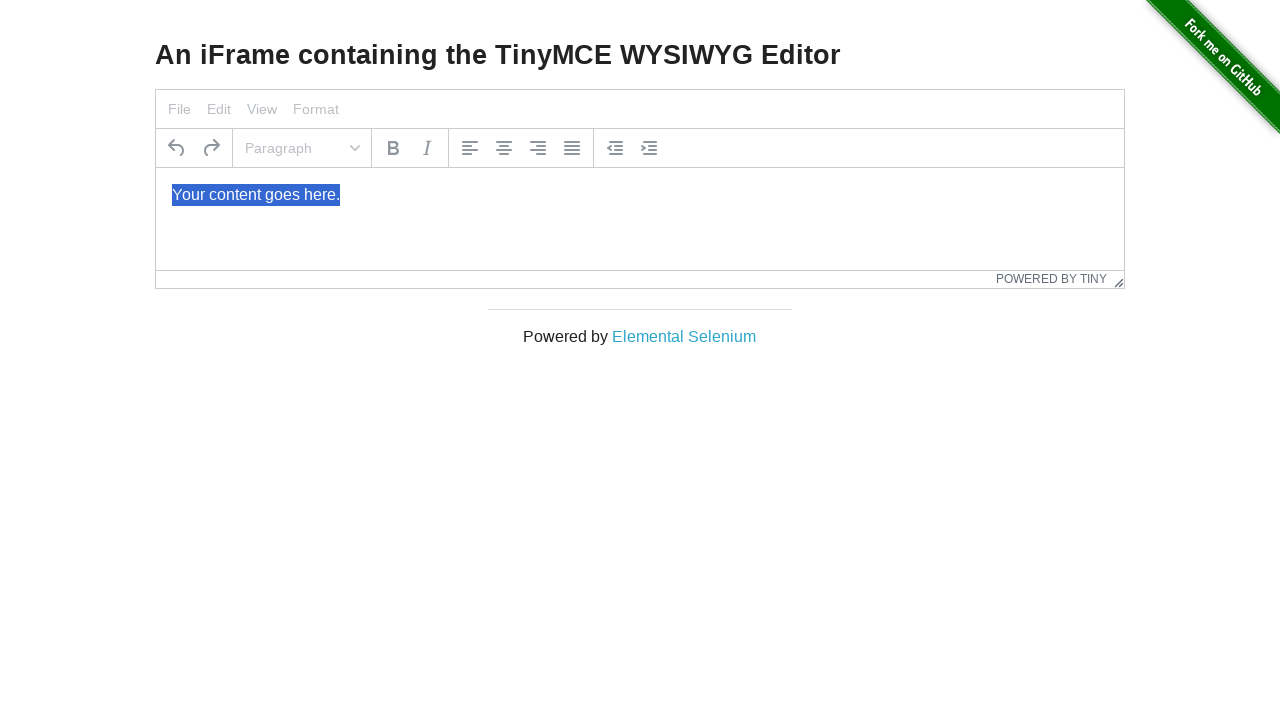

Typed 'hello word' into iframe text box on #mce_0_ifr >> internal:control=enter-frame >> body#tinymce
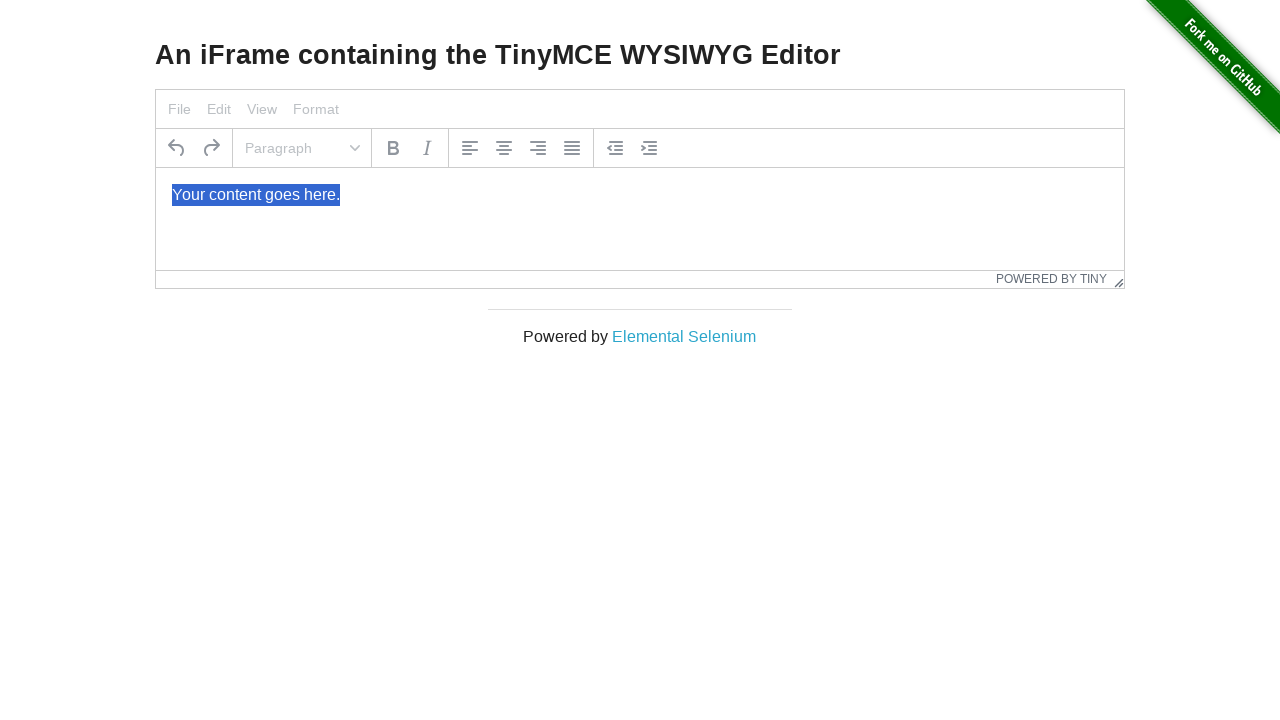

Verified link element 'Elemental Selenium' is visible
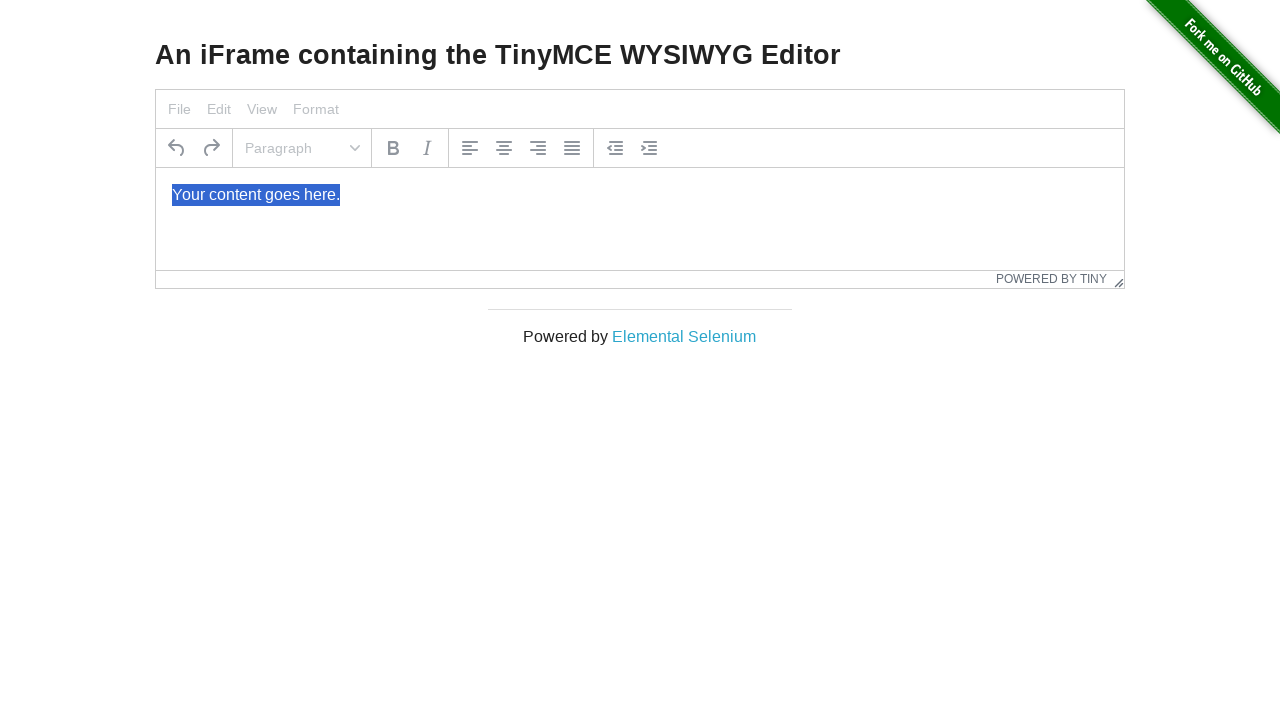

Retrieved link text content
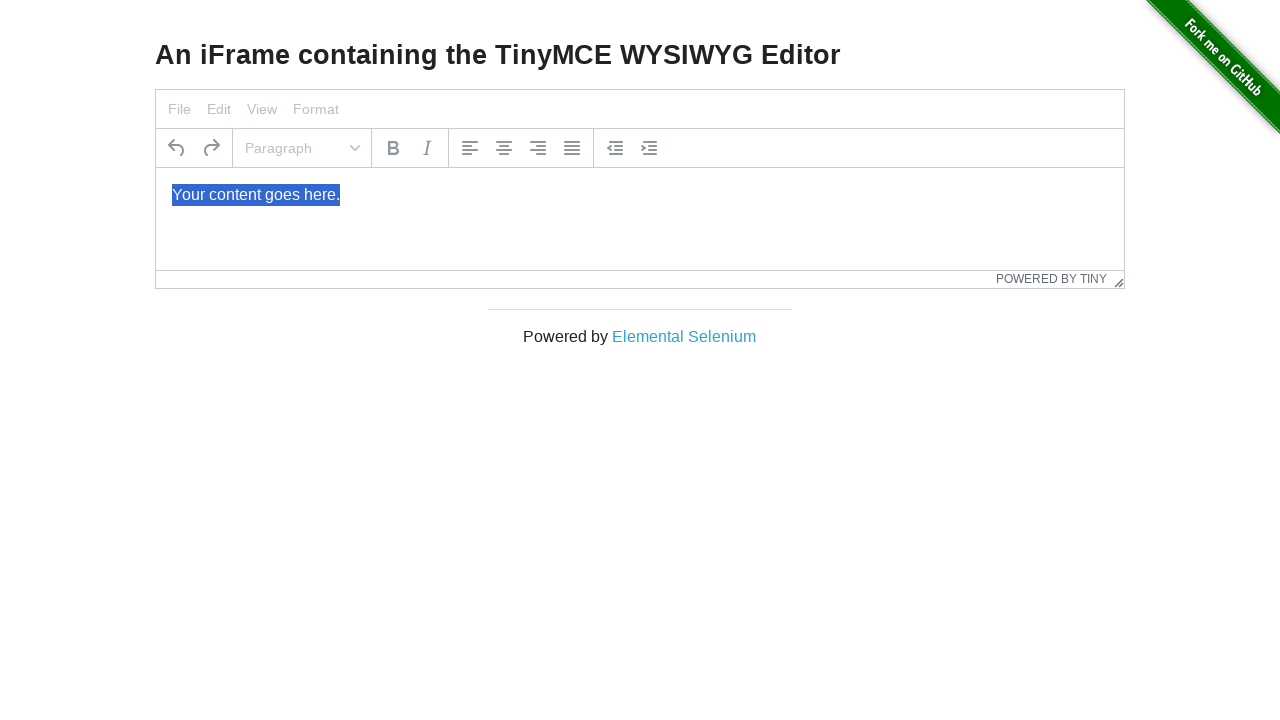

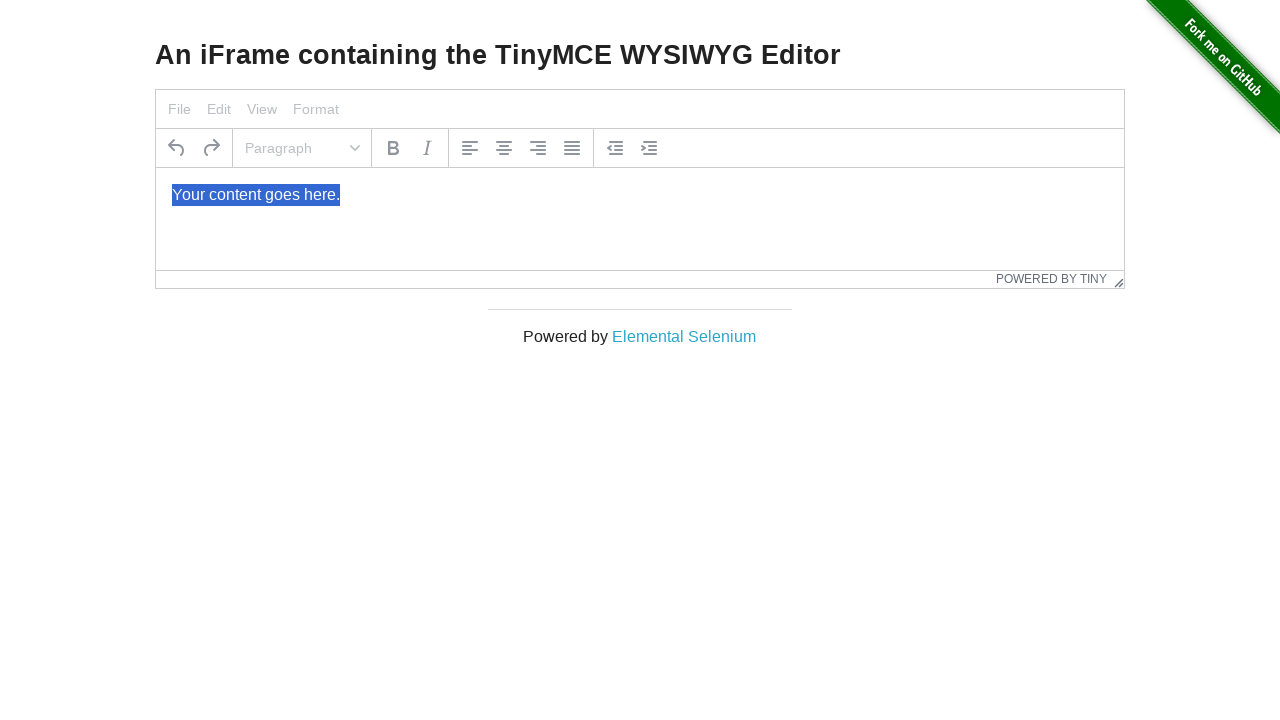